Tests sorting the Due column in ascending order on table2 using semantic class selectors for better maintainability.

Starting URL: http://the-internet.herokuapp.com/tables

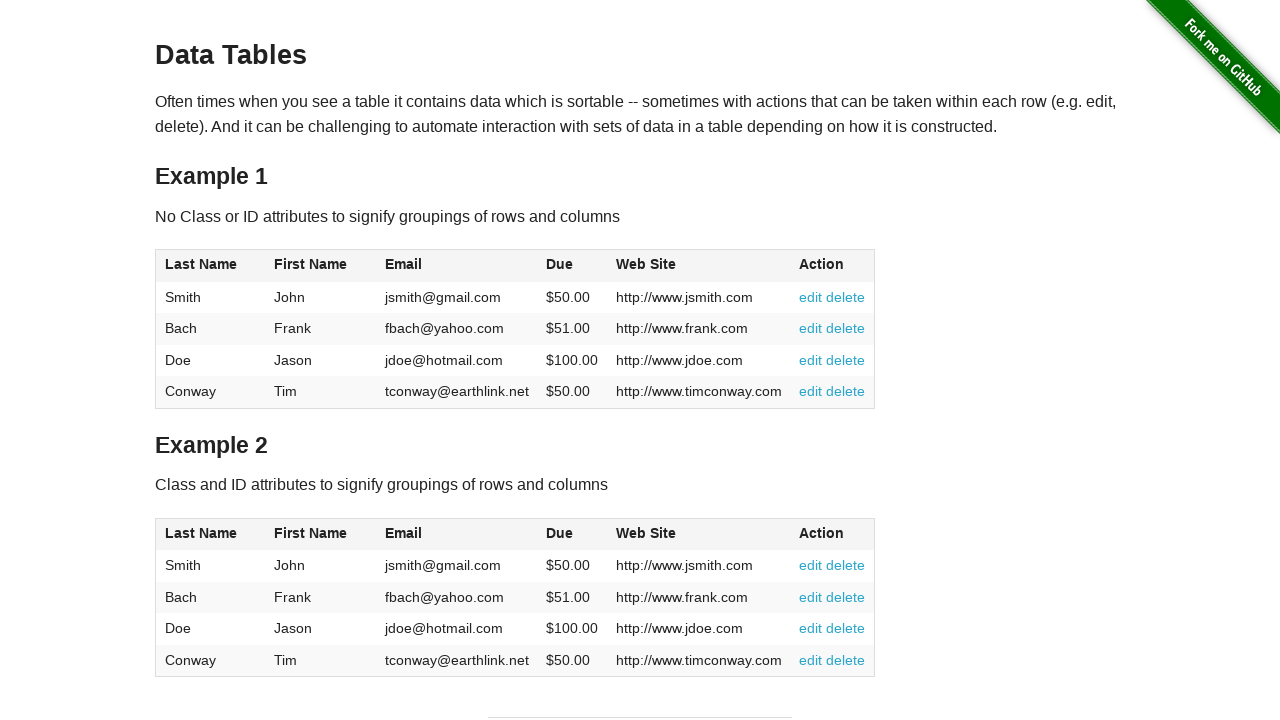

Clicked the Due column header in table2 to sort at (560, 533) on #table2 thead .dues
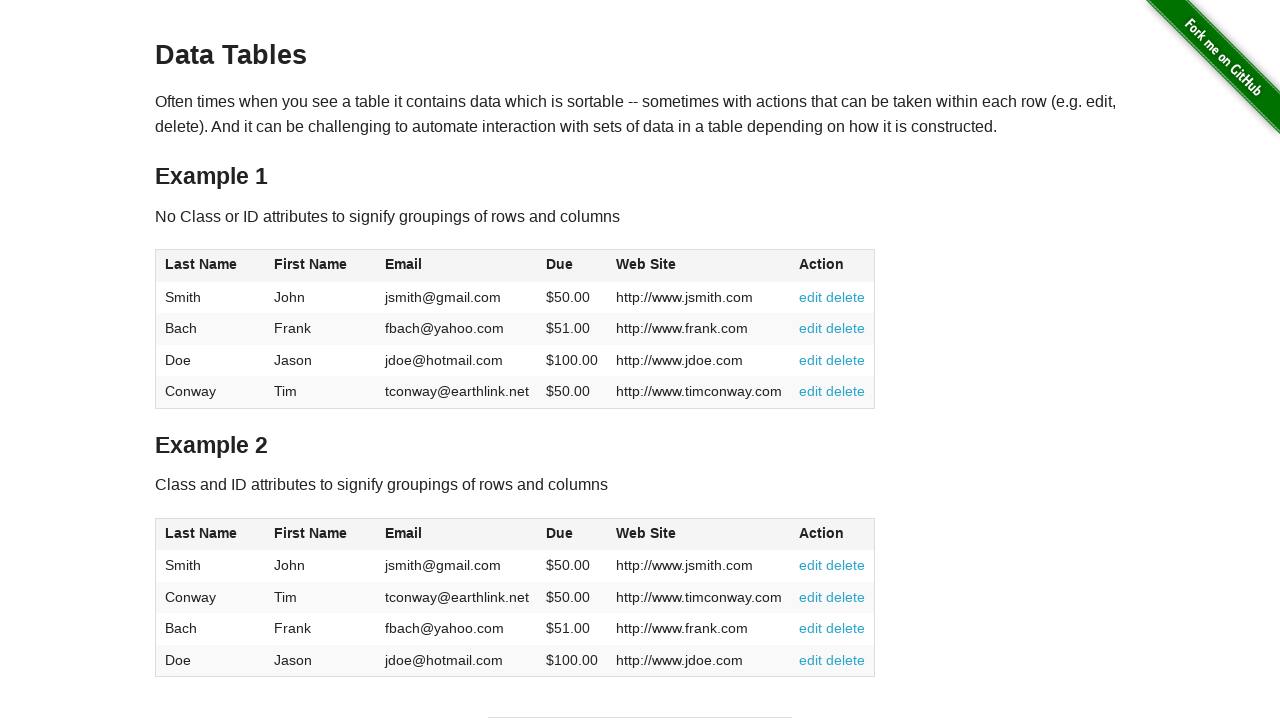

Due column cells in table2 are now visible and loaded
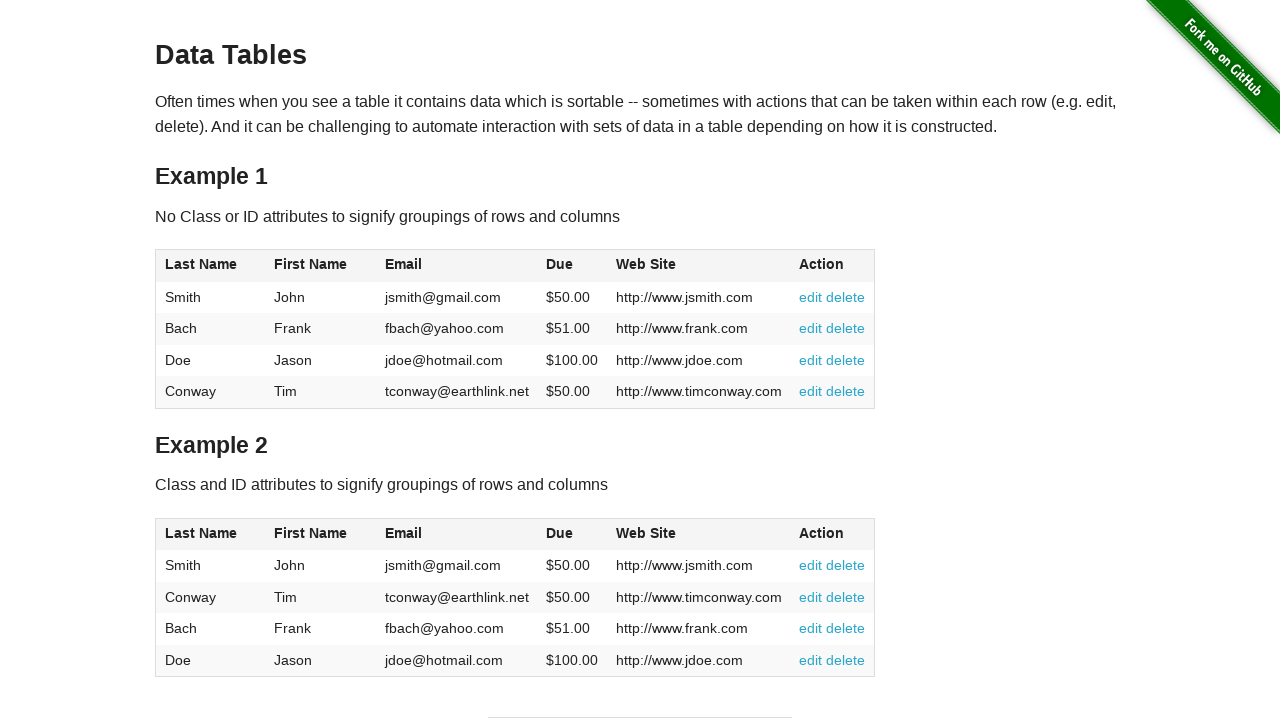

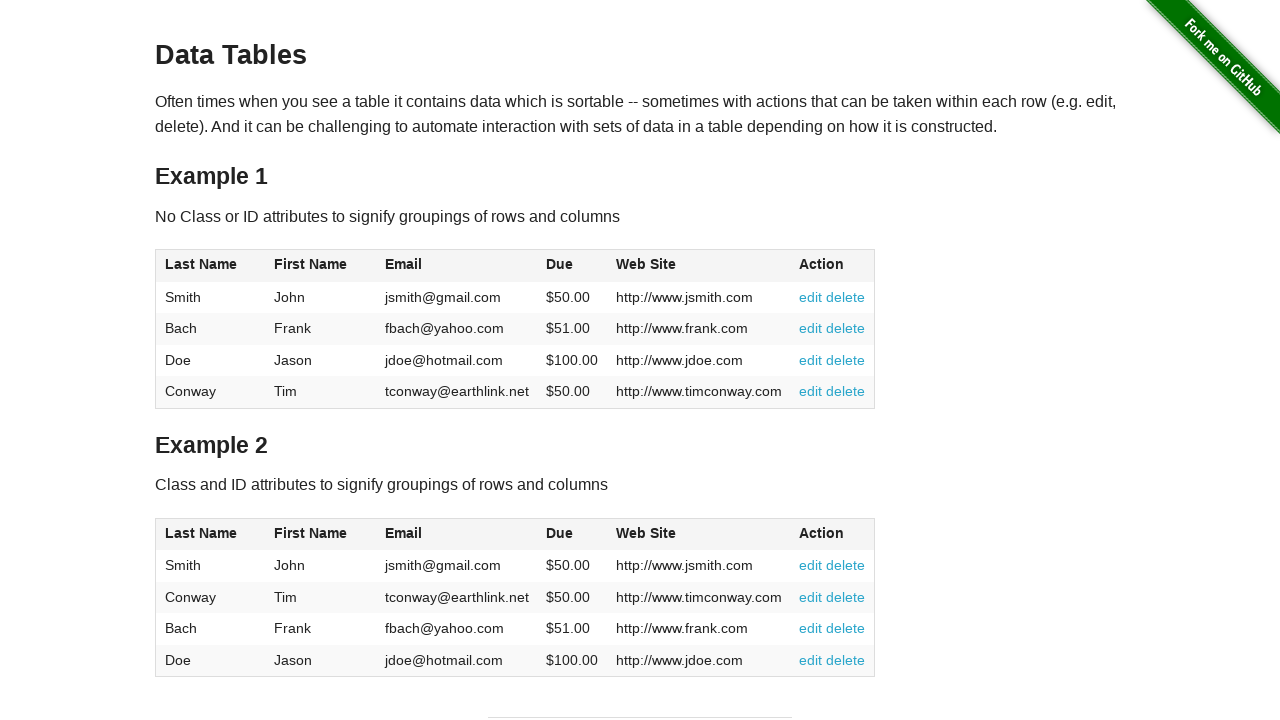